Tests filling an input field using the getByPlaceholder locator by entering a name into a text field.

Starting URL: https://letcode.in/edit

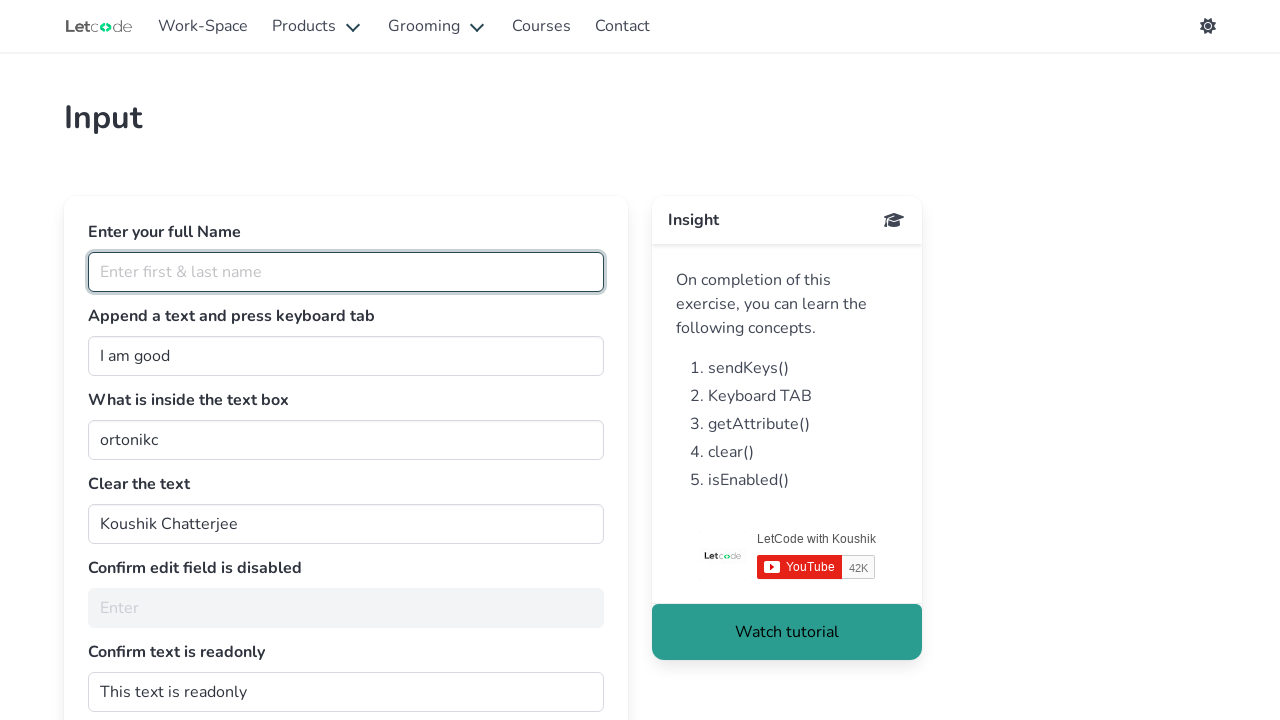

Navigated to https://letcode.in/edit
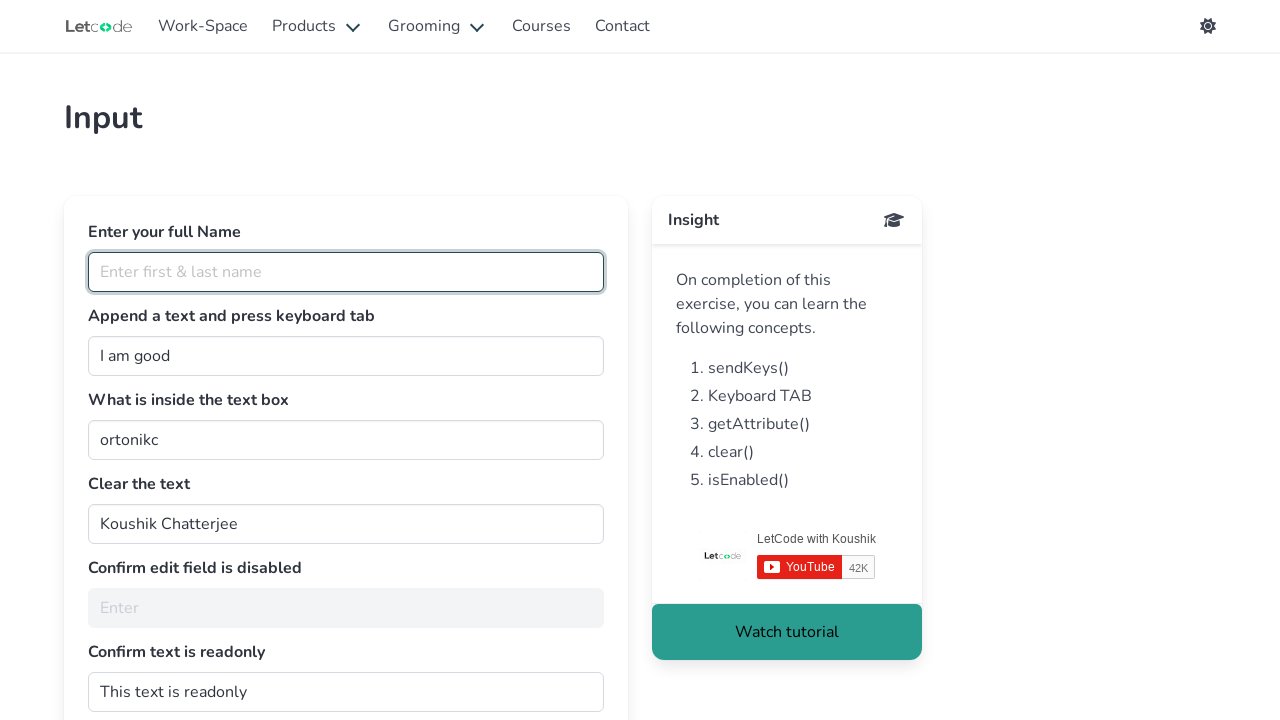

Filled name input field with 'venkat' using getByPlaceholder locator on internal:attr=[placeholder="Enter first & last name"i]
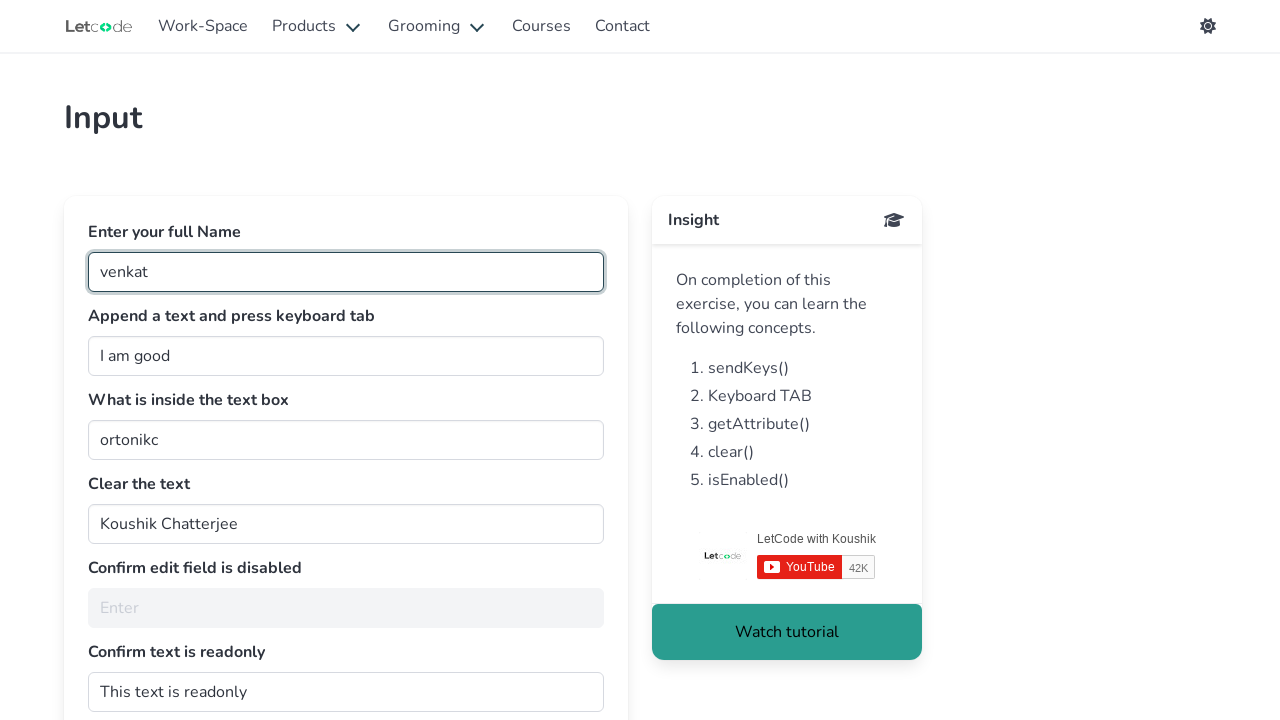

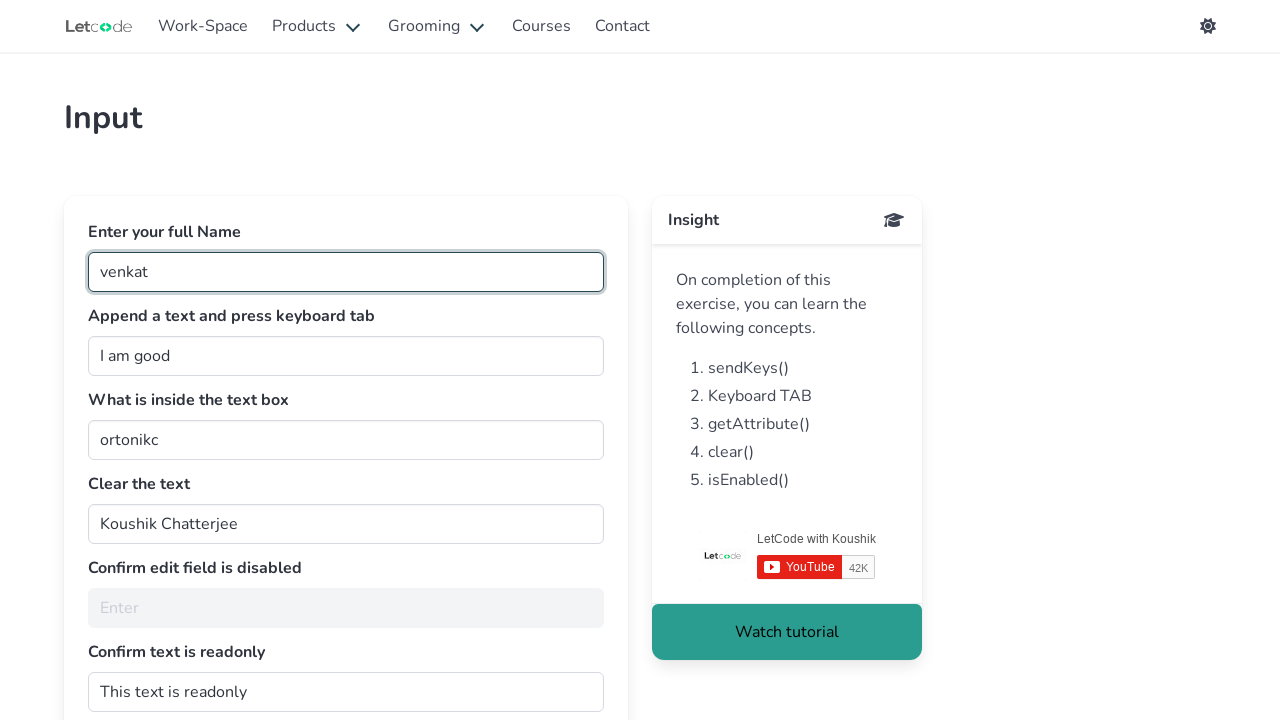